Tests sortable data tables by navigating to the page and sorting Table 2 by last name column

Starting URL: https://the-internet.herokuapp.com/

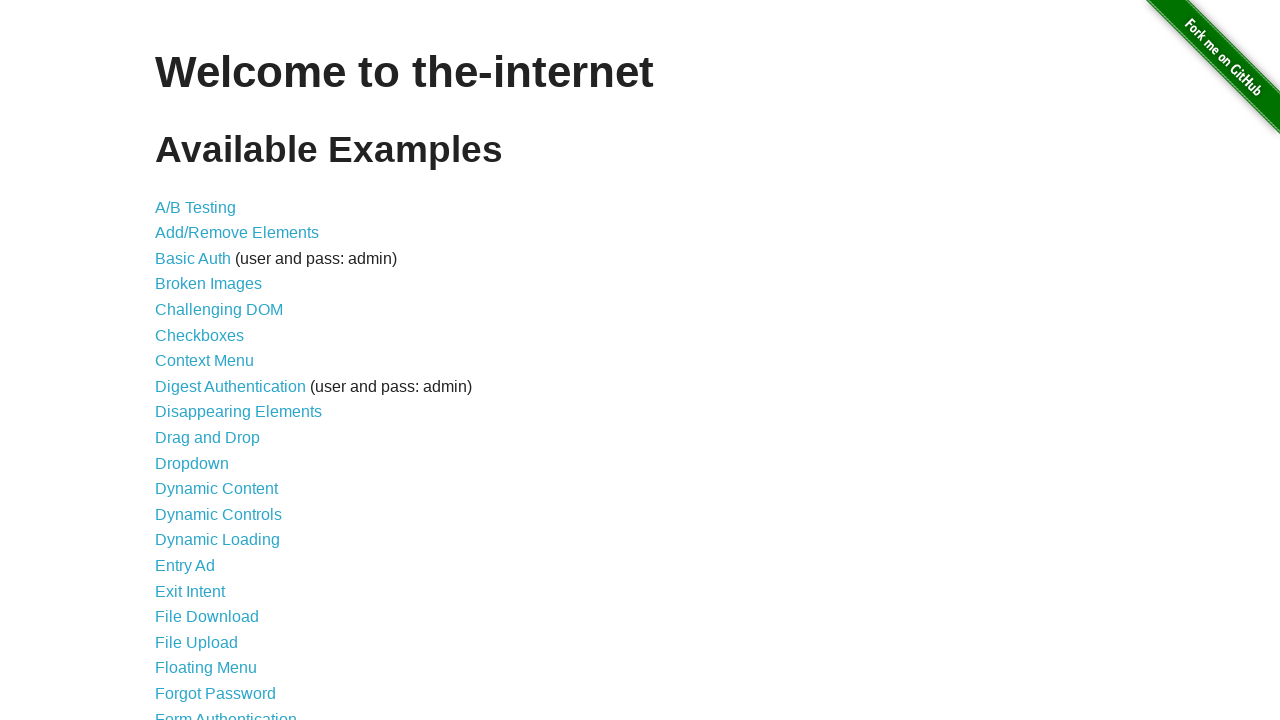

Clicked on Sortable Data Tables link at (230, 574) on a[href='/tables']
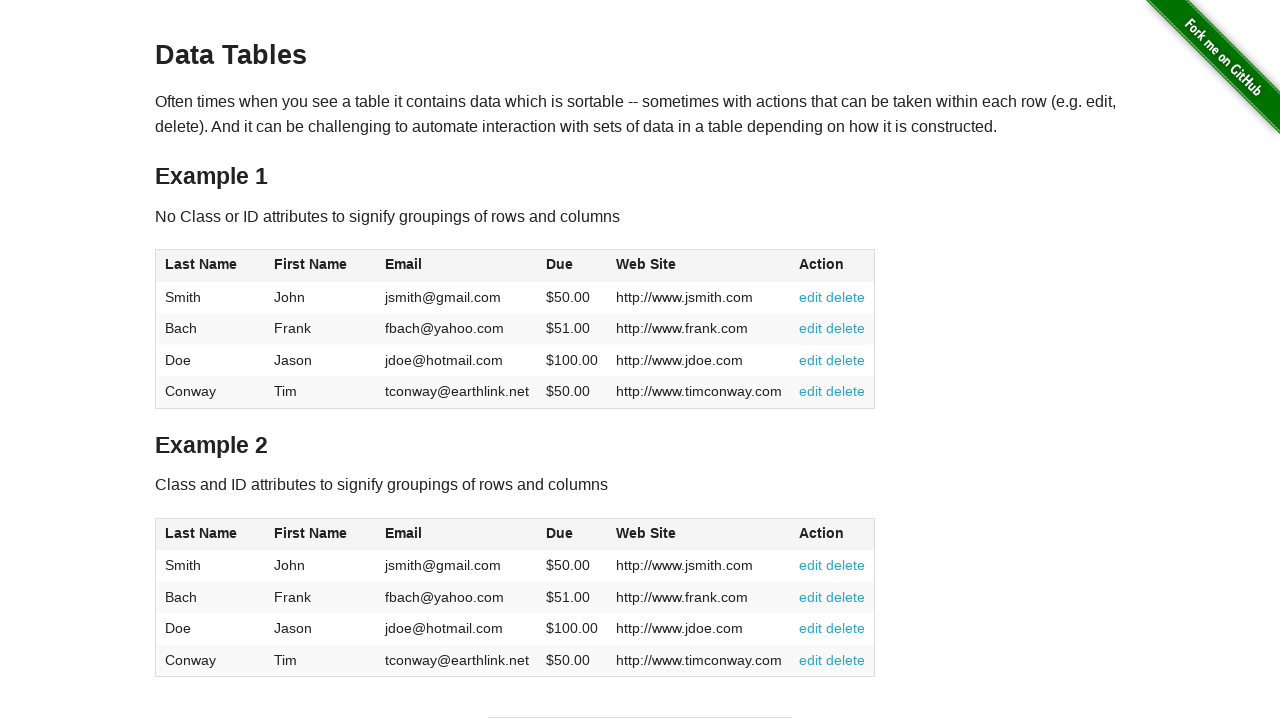

Waited for tables to load
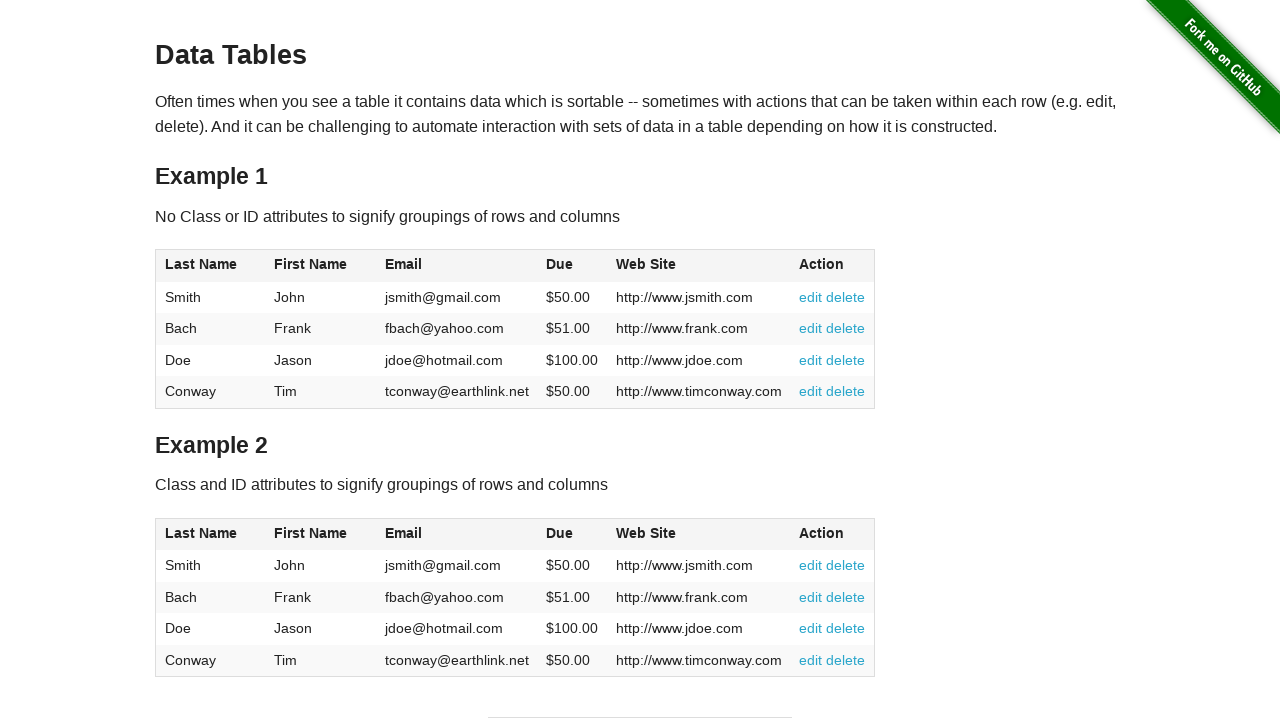

Clicked on Last Name column header in Table 2 to sort at (210, 534) on #table2 thead th:nth-child(1)
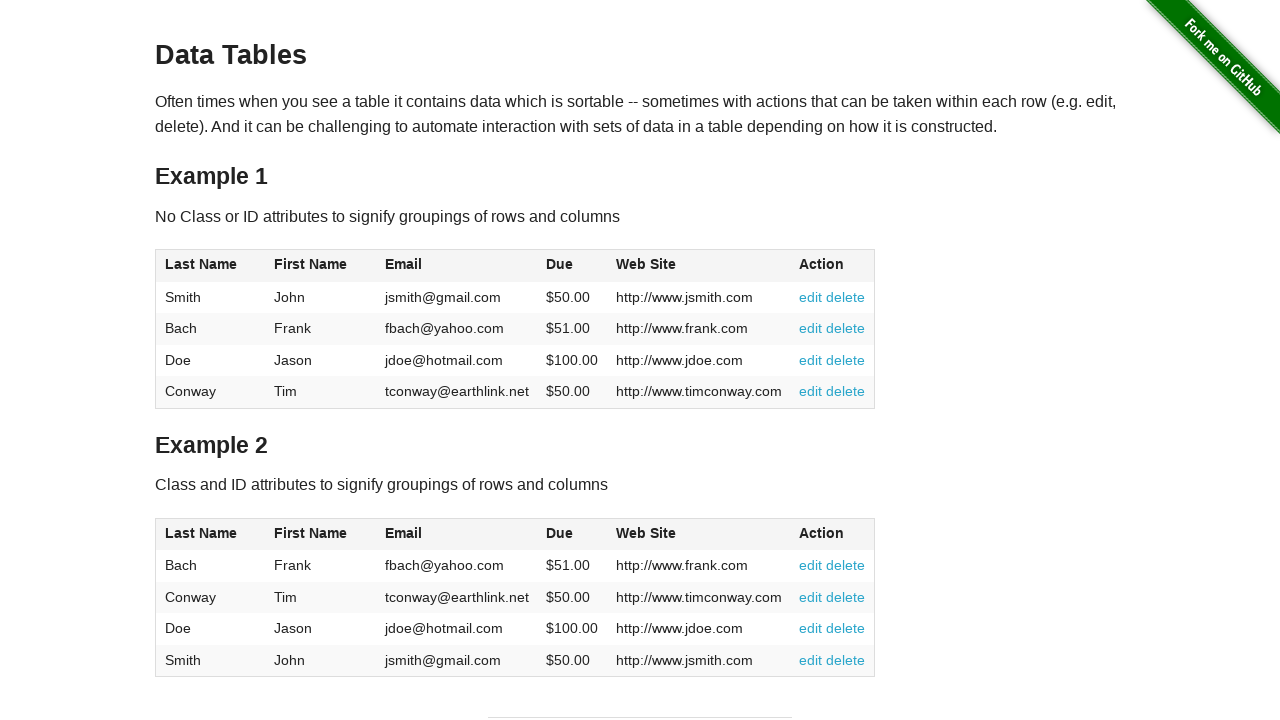

Waited for sort operation to complete
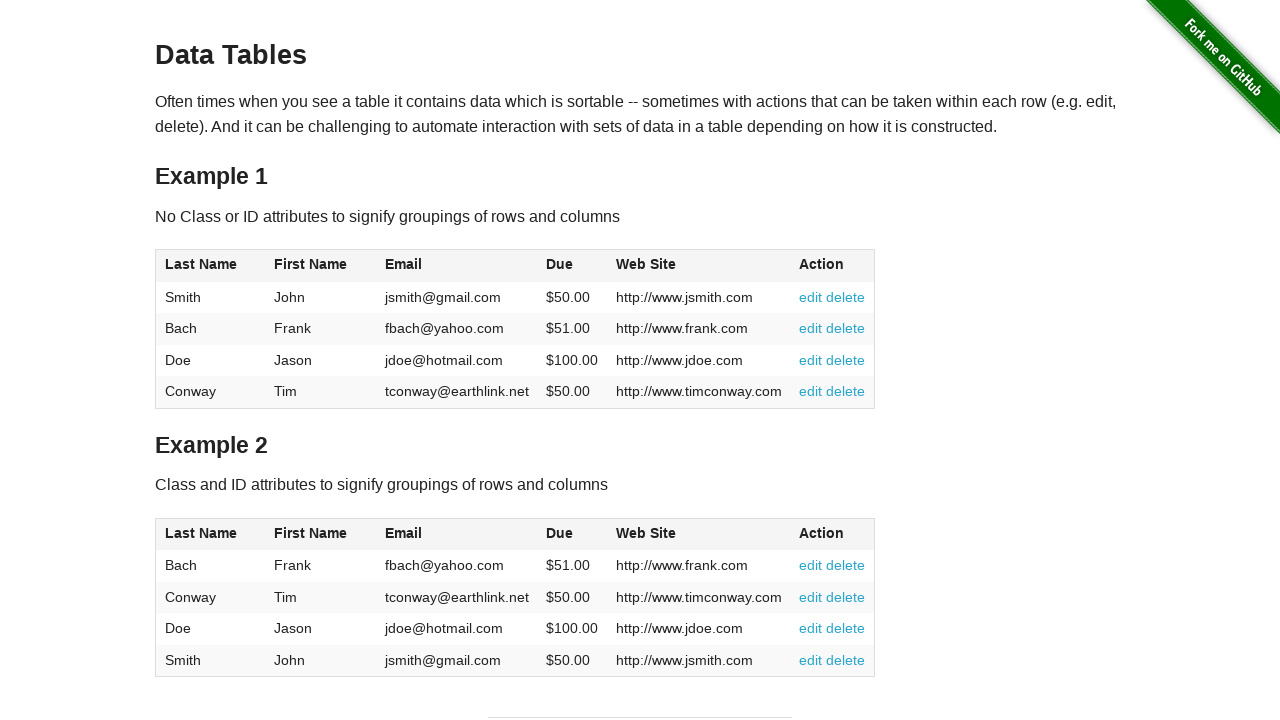

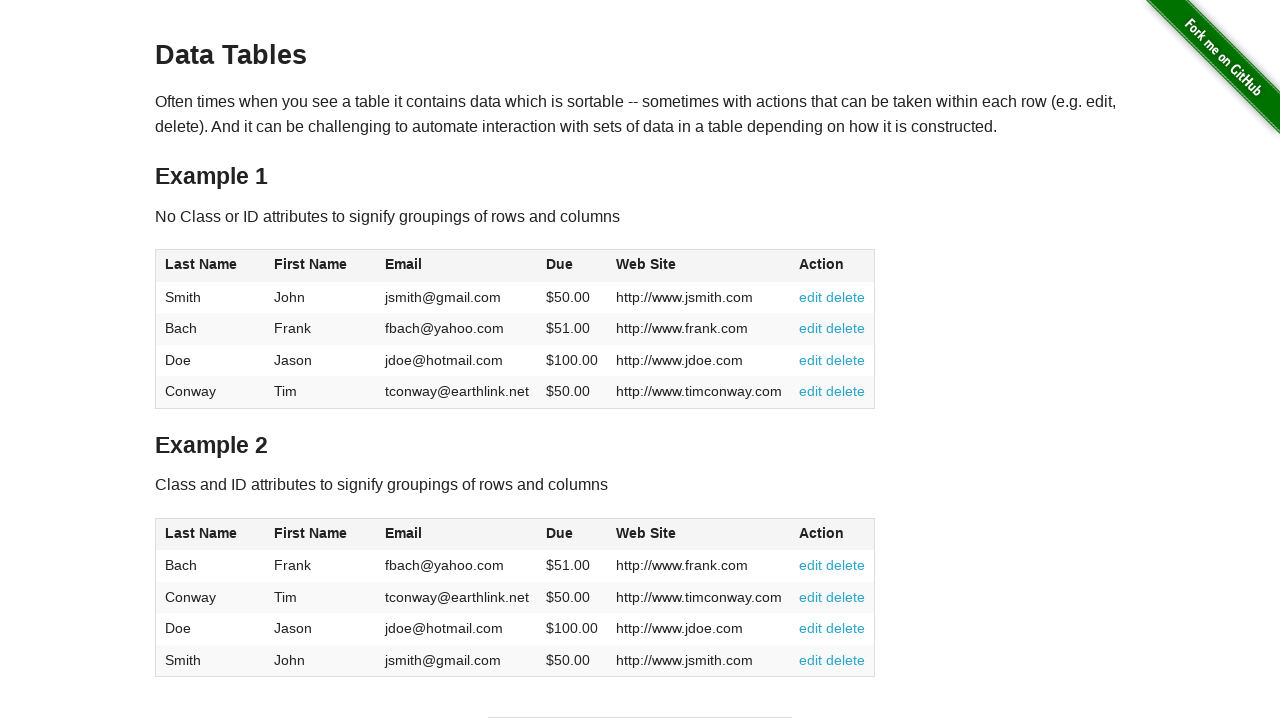